Tests drag and drop functionality by dragging an element and dropping it onto a target droppable area within an iframe

Starting URL: https://jqueryui.com/droppable/

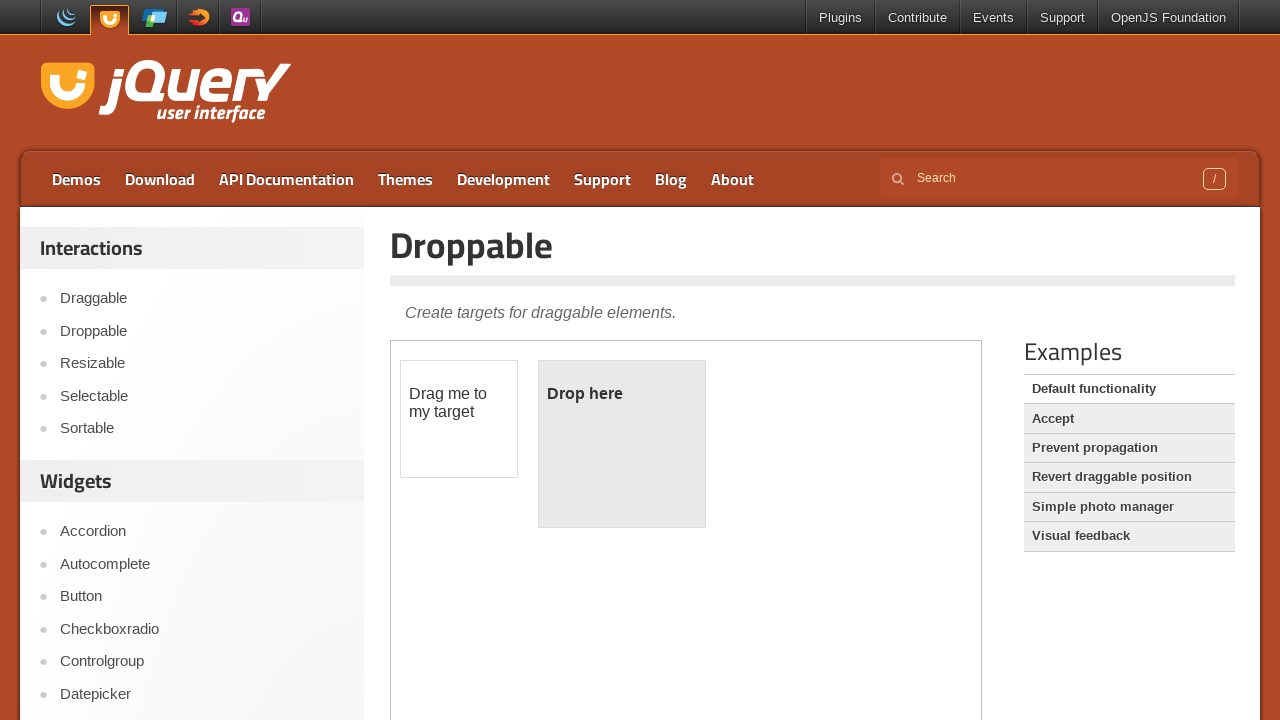

Navigated to jQuery UI droppable demo page
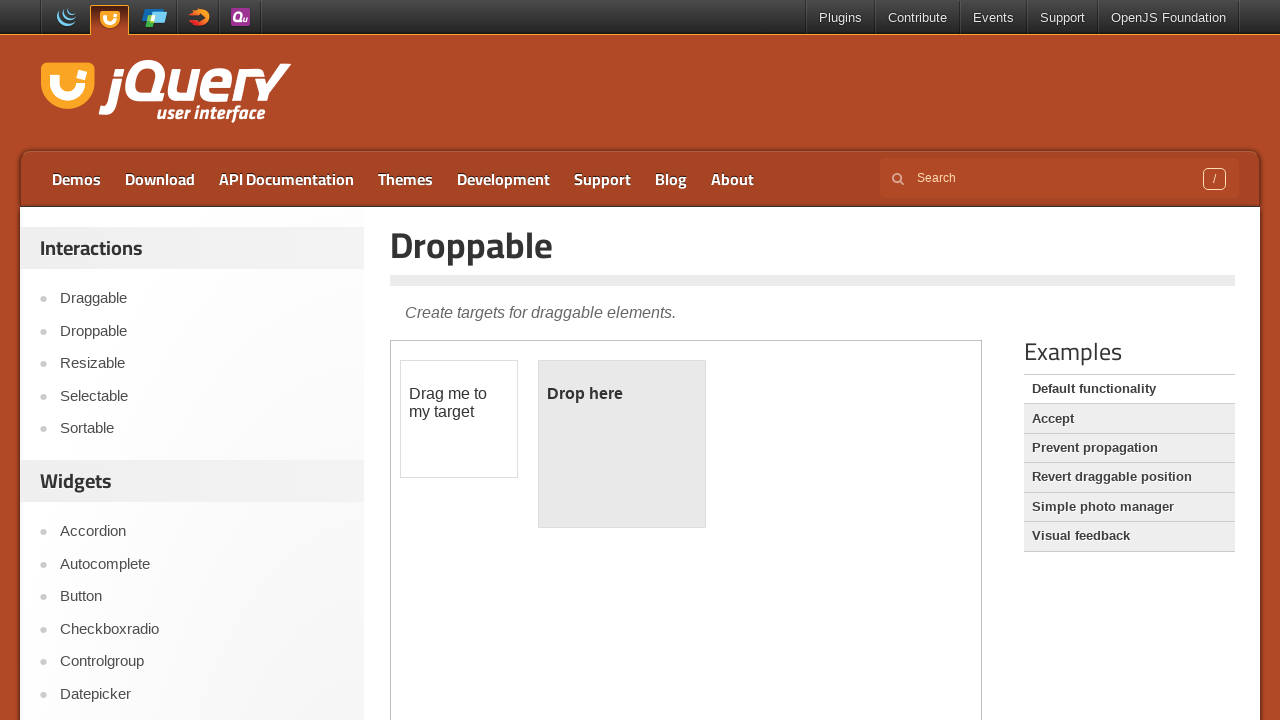

Located the iframe containing drag and drop demo
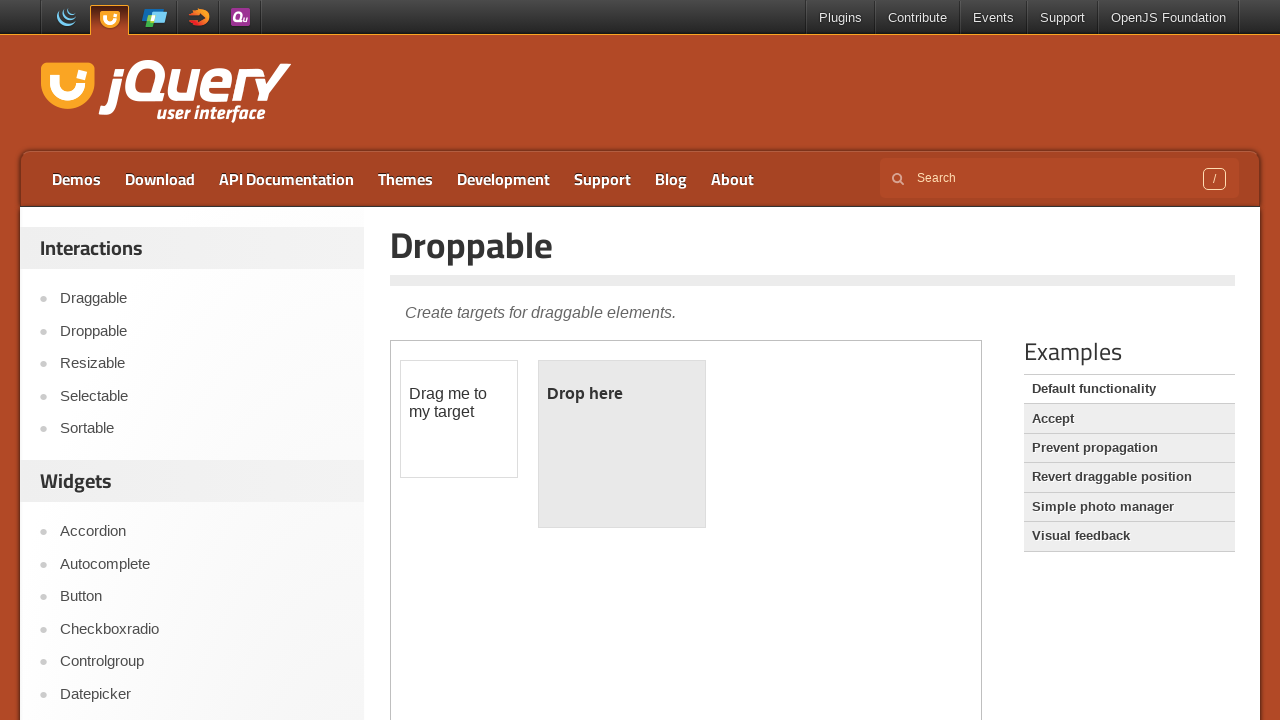

Located the draggable element
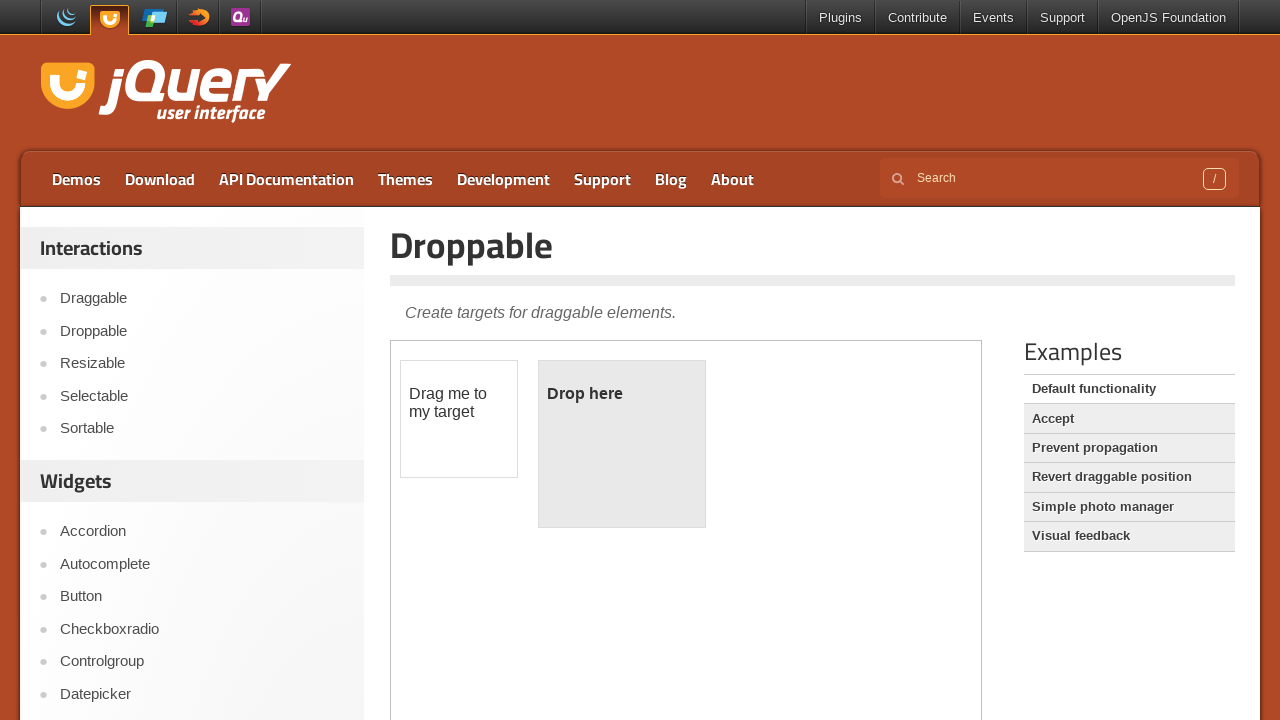

Located the droppable target element
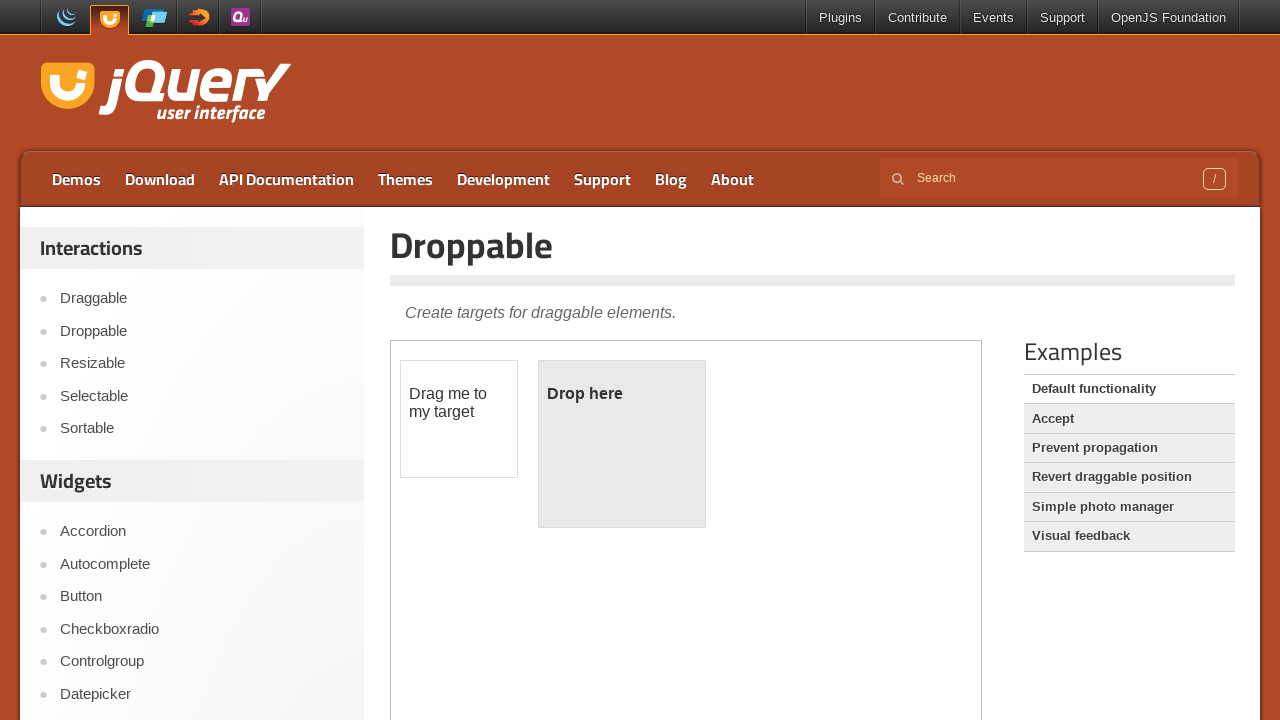

Dragged the draggable element and dropped it onto the droppable area at (622, 444)
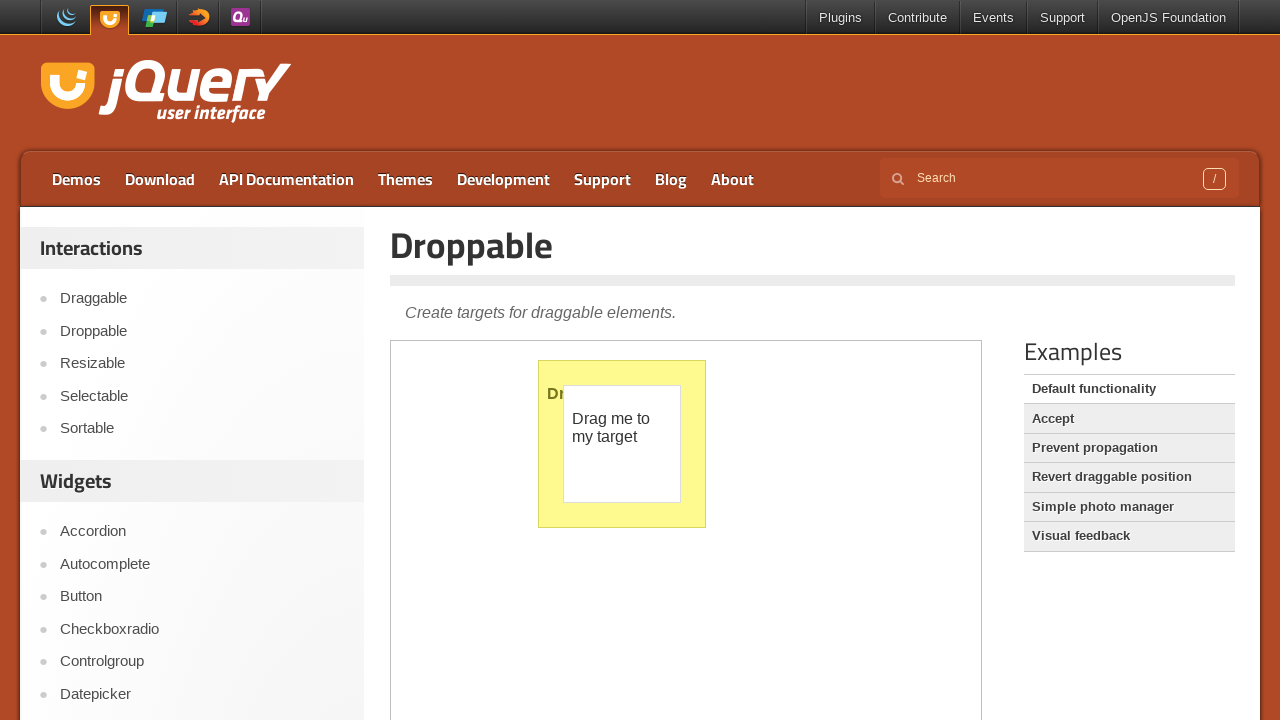

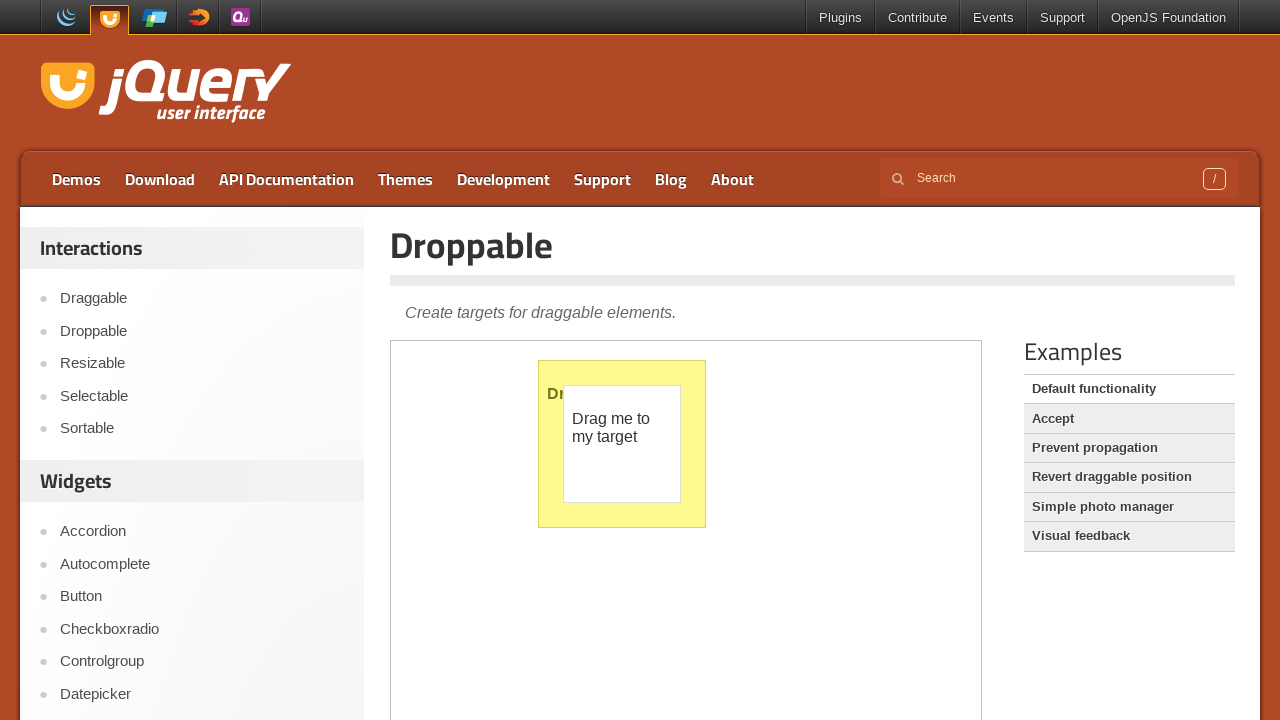